Navigates to WebdriverIO homepage and verifies the page loads successfully by checking the current URL

Starting URL: https://webdriver.io

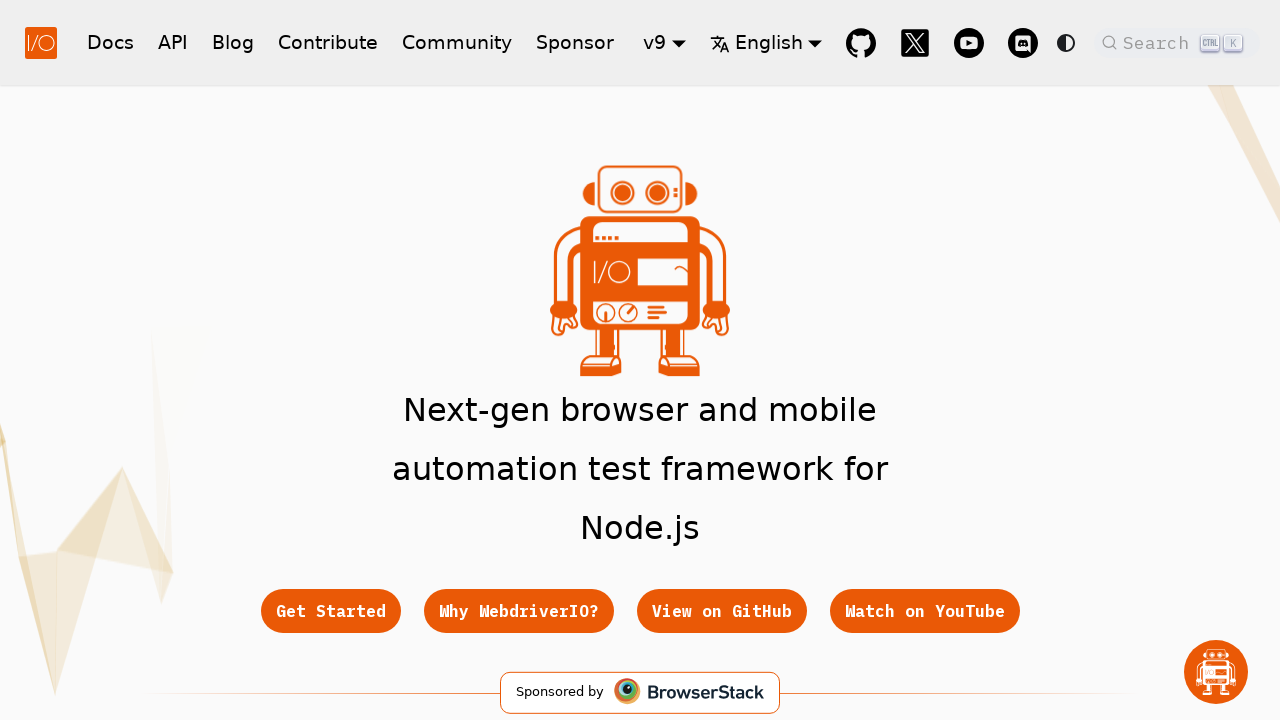

Page DOM content loaded
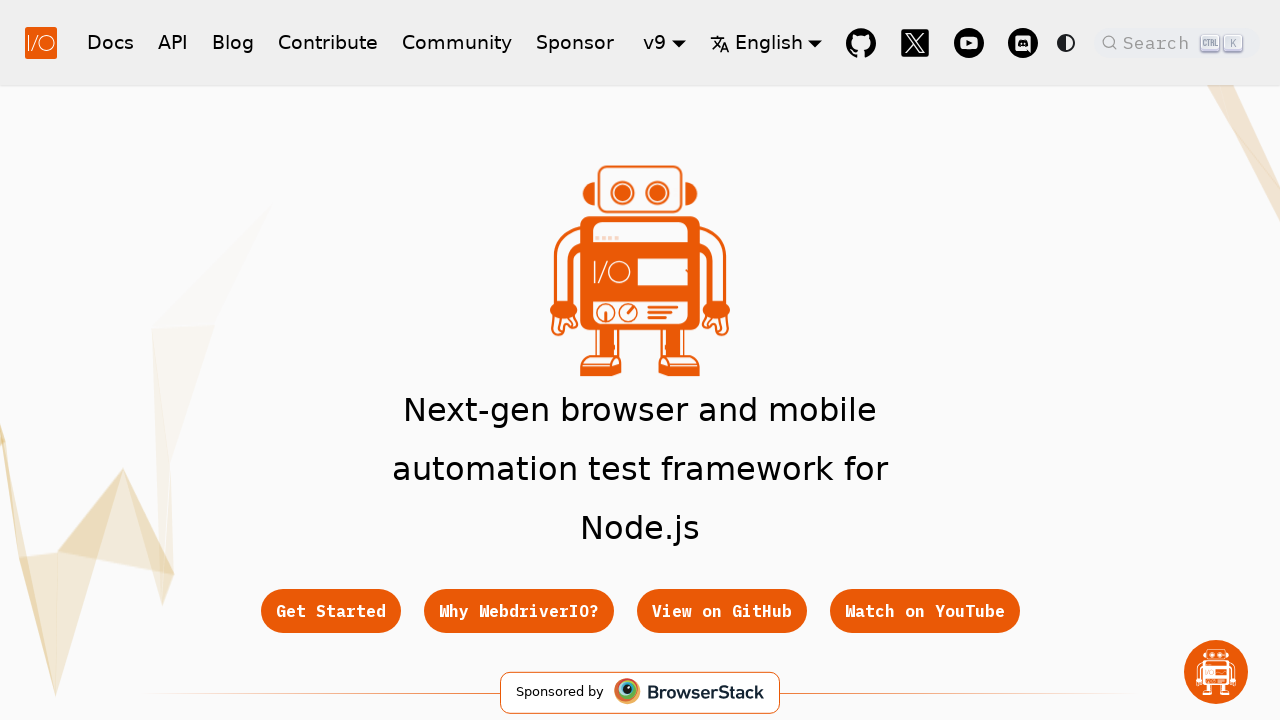

Navigated to WebdriverIO homepage
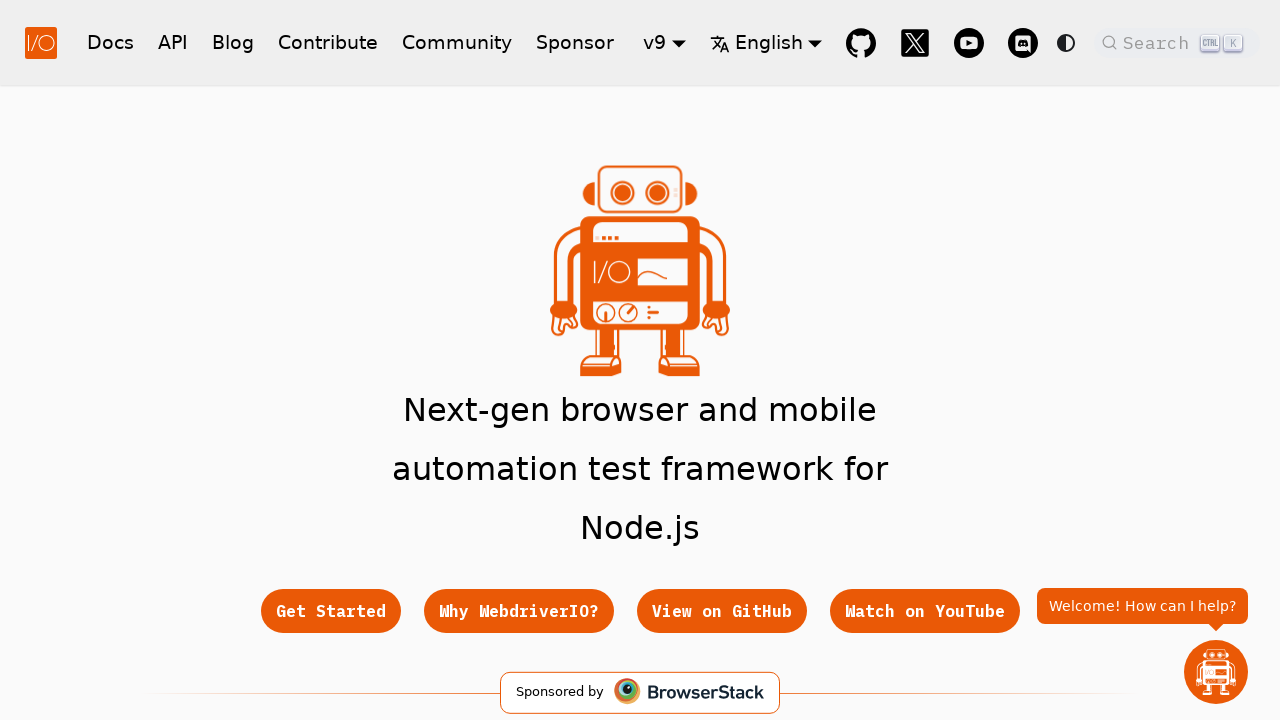

WebdriverIO homepage DOM content loaded
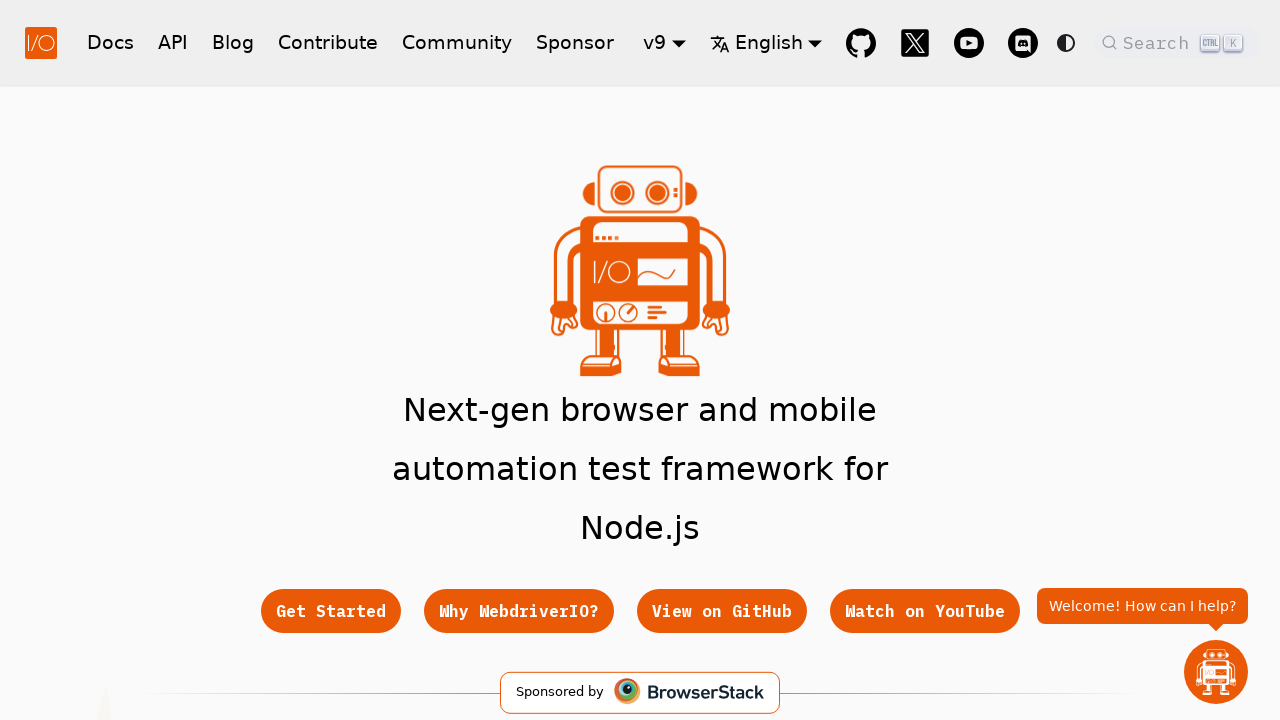

Retrieved current URL: https://webdriver.io/
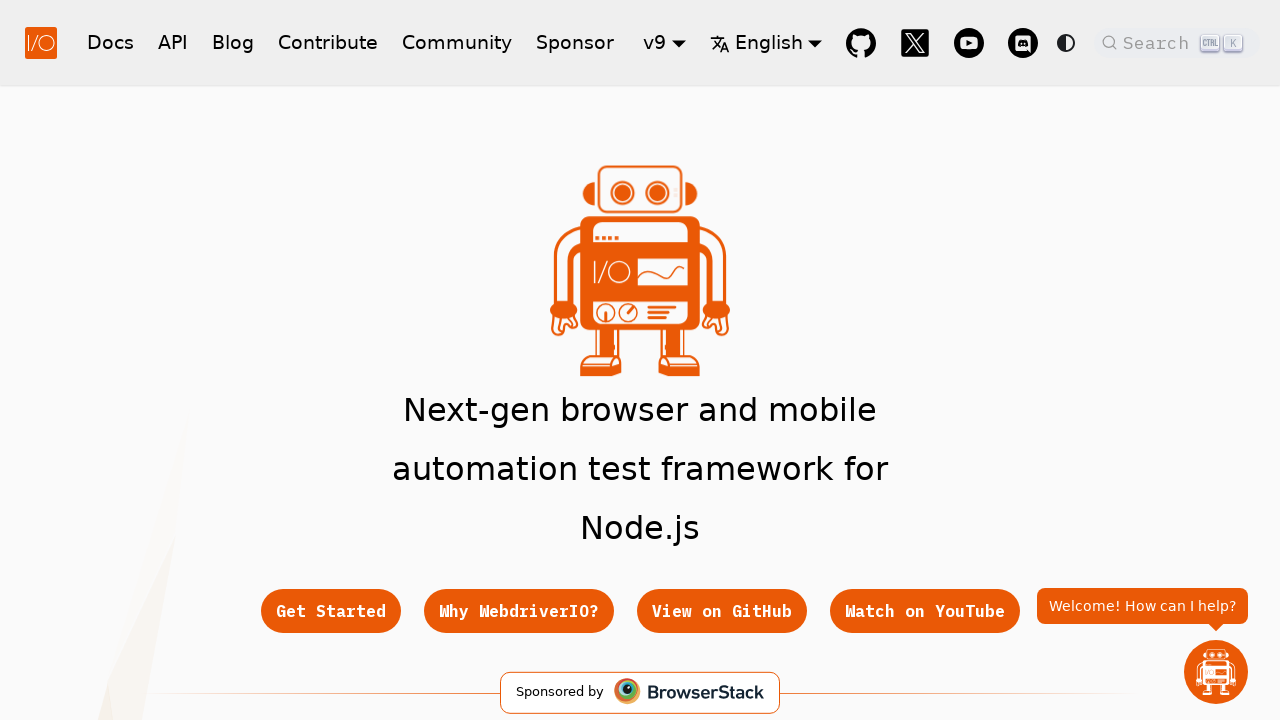

Printed current URL to console
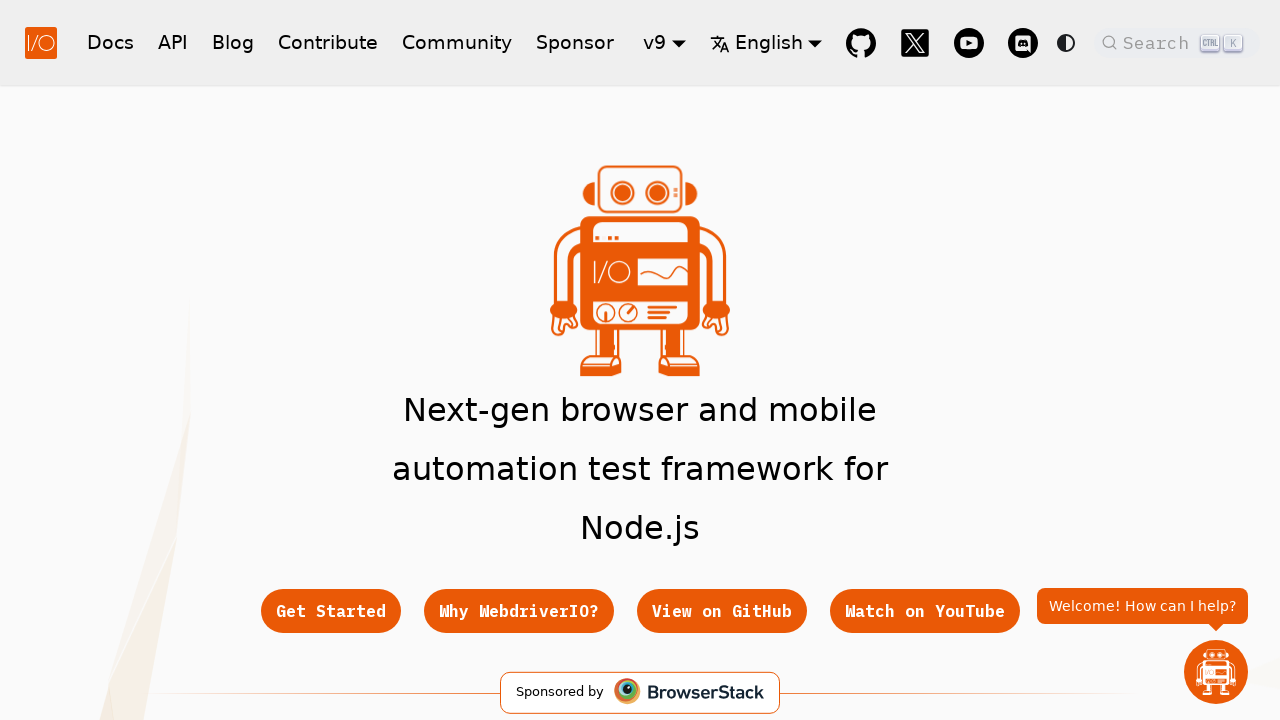

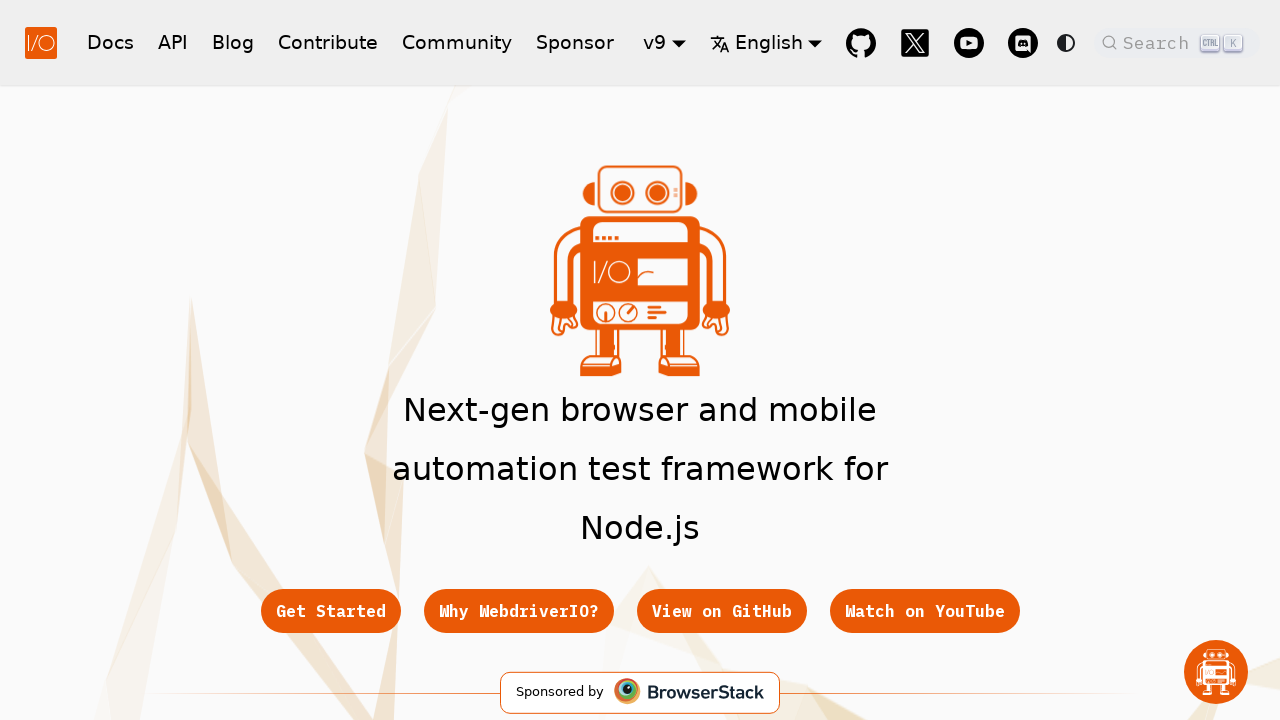